Tests page scrolling functionality by scrolling to a specific element ("Form Authentication" link) and then scrolling to the bottom of the page.

Starting URL: https://the-internet.herokuapp.com/

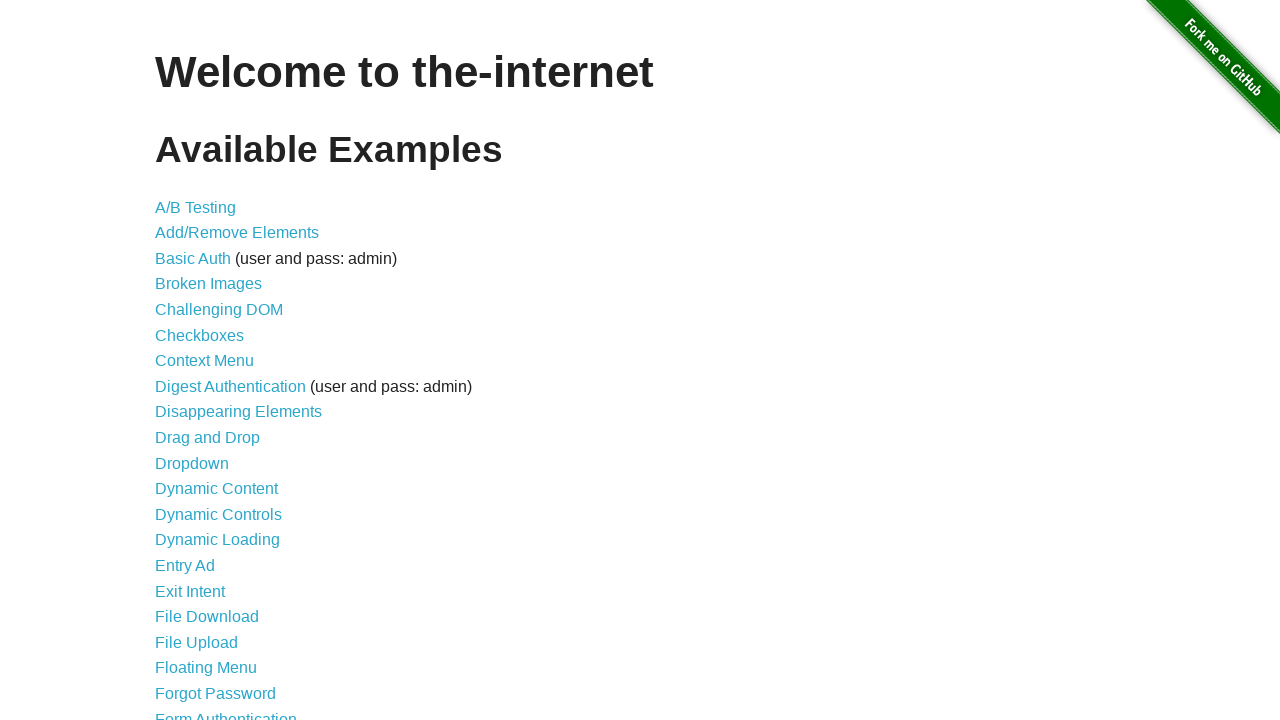

Scrolled to 'Form Authentication' link element
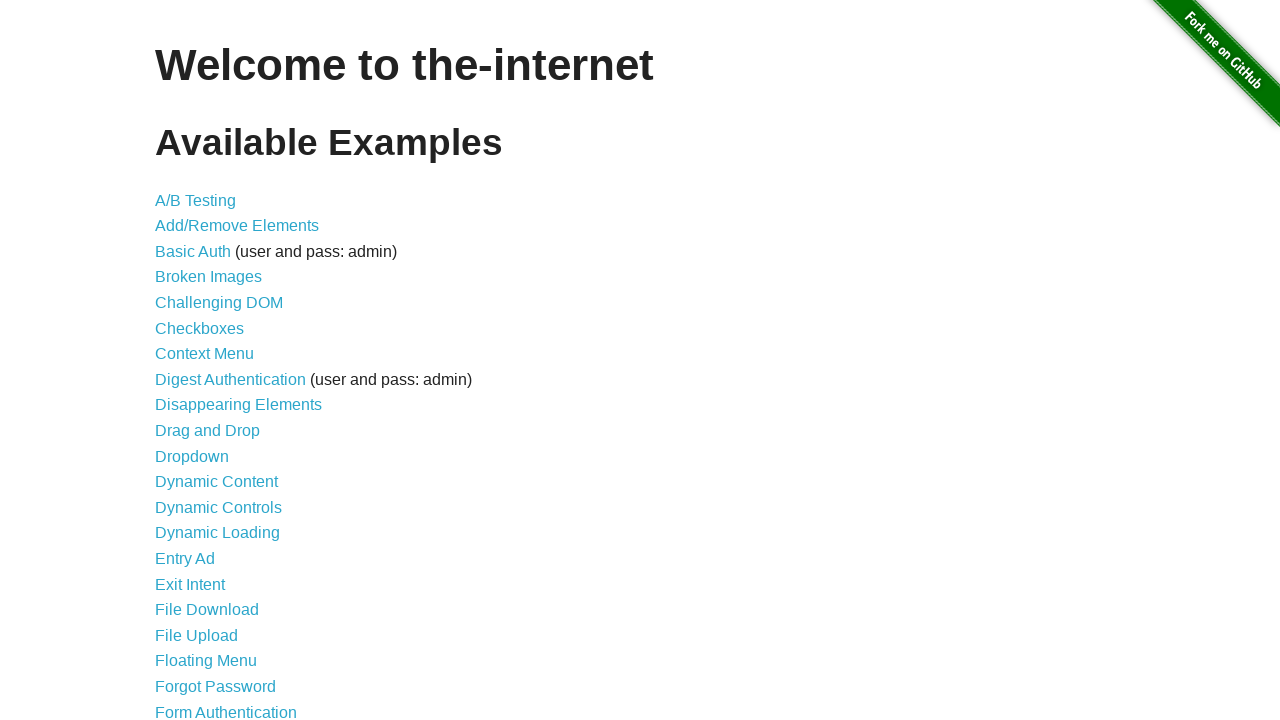

Waited 1 second to observe the scroll
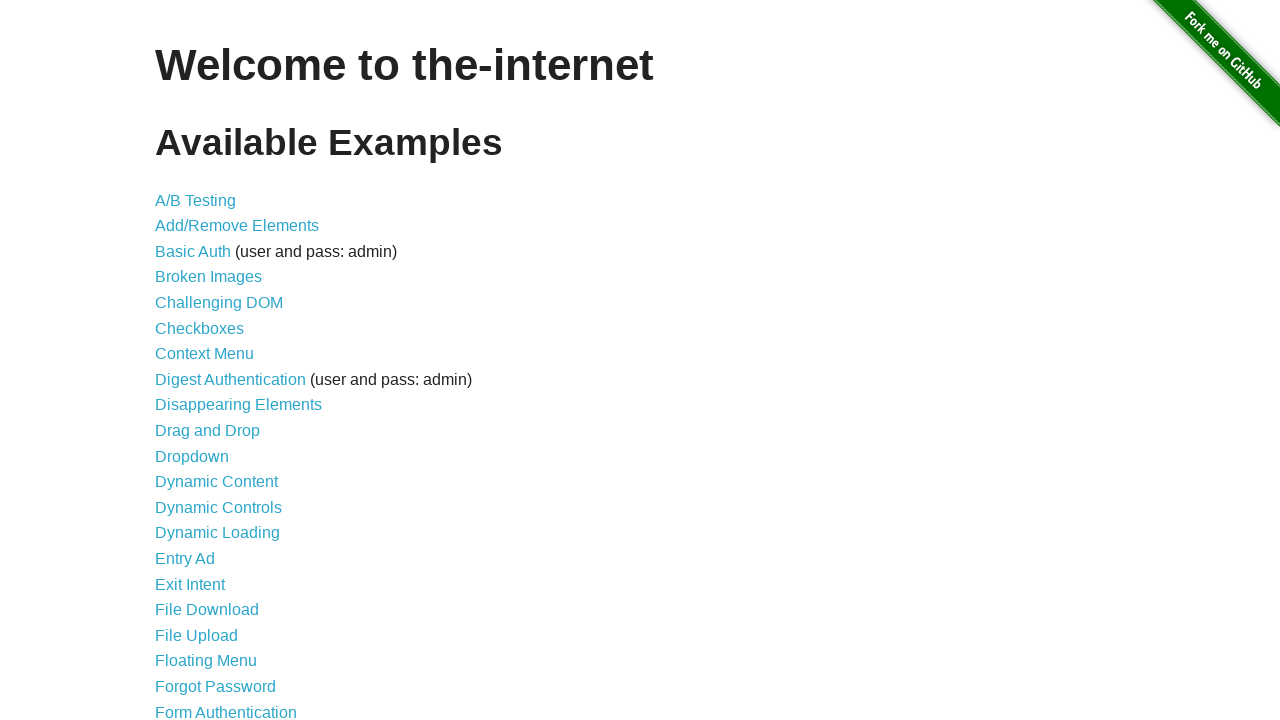

Scrolled to the bottom of the page
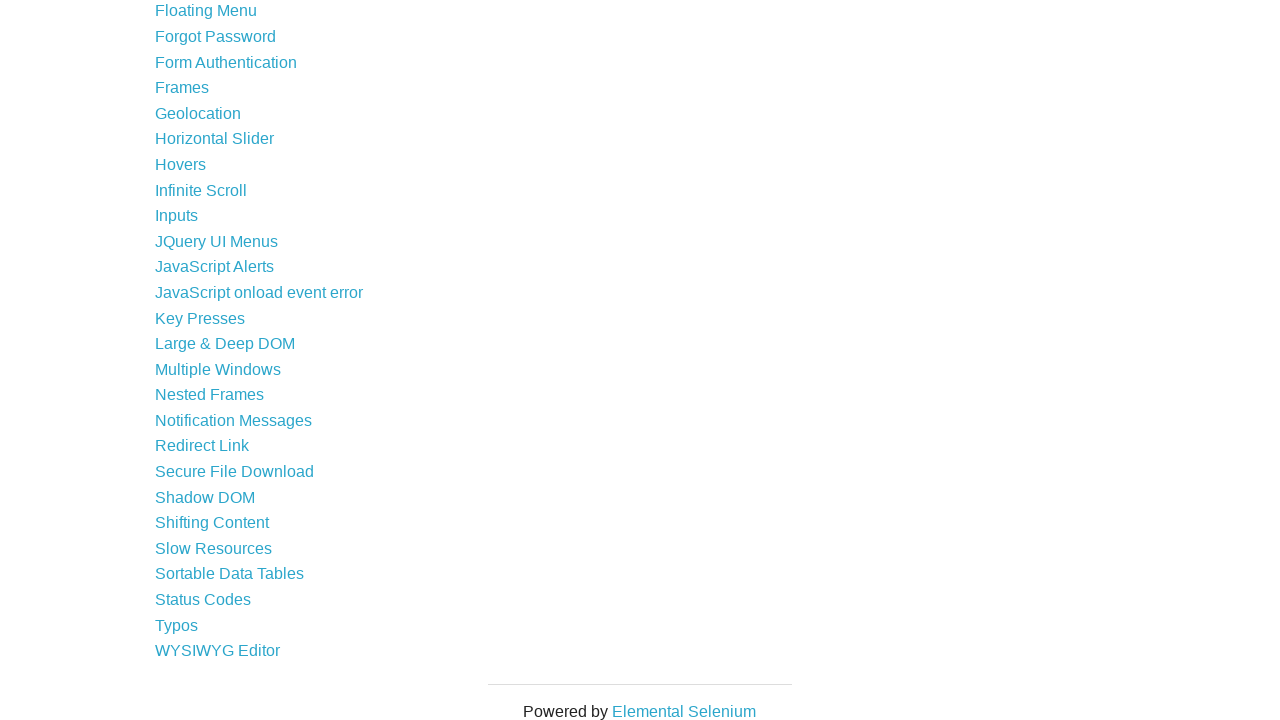

Waited 1 second to observe the final scroll position
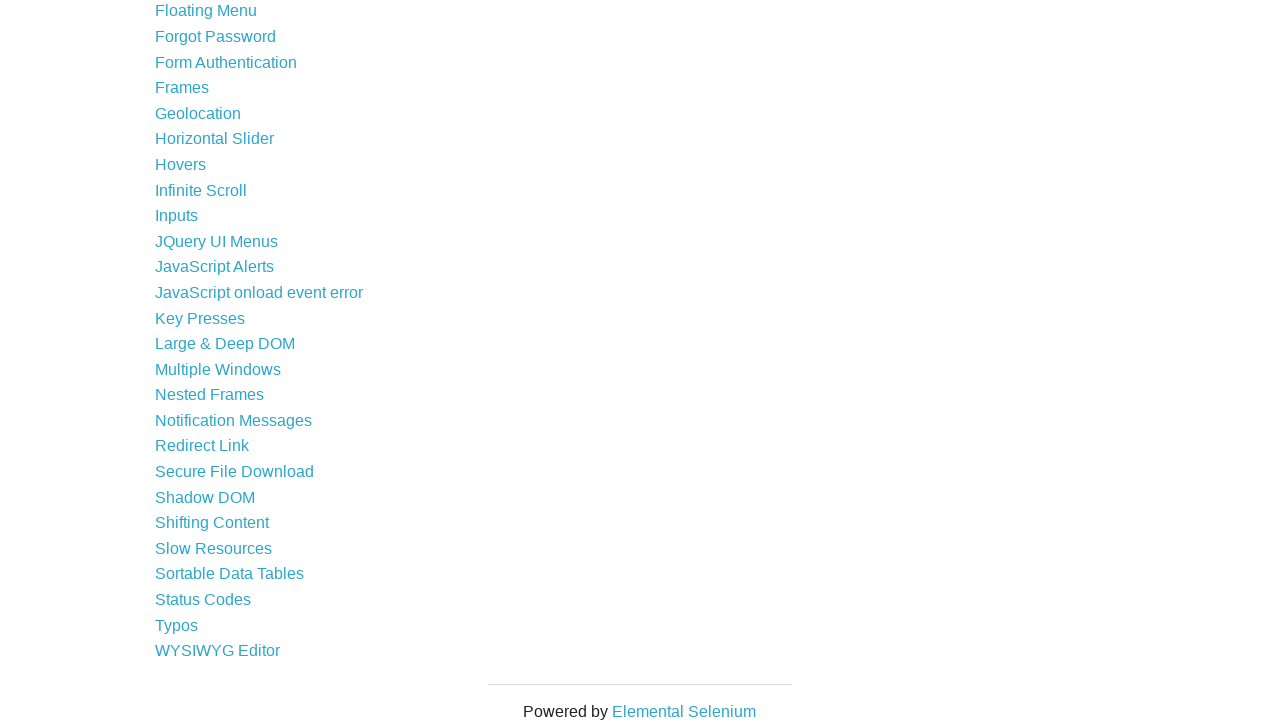

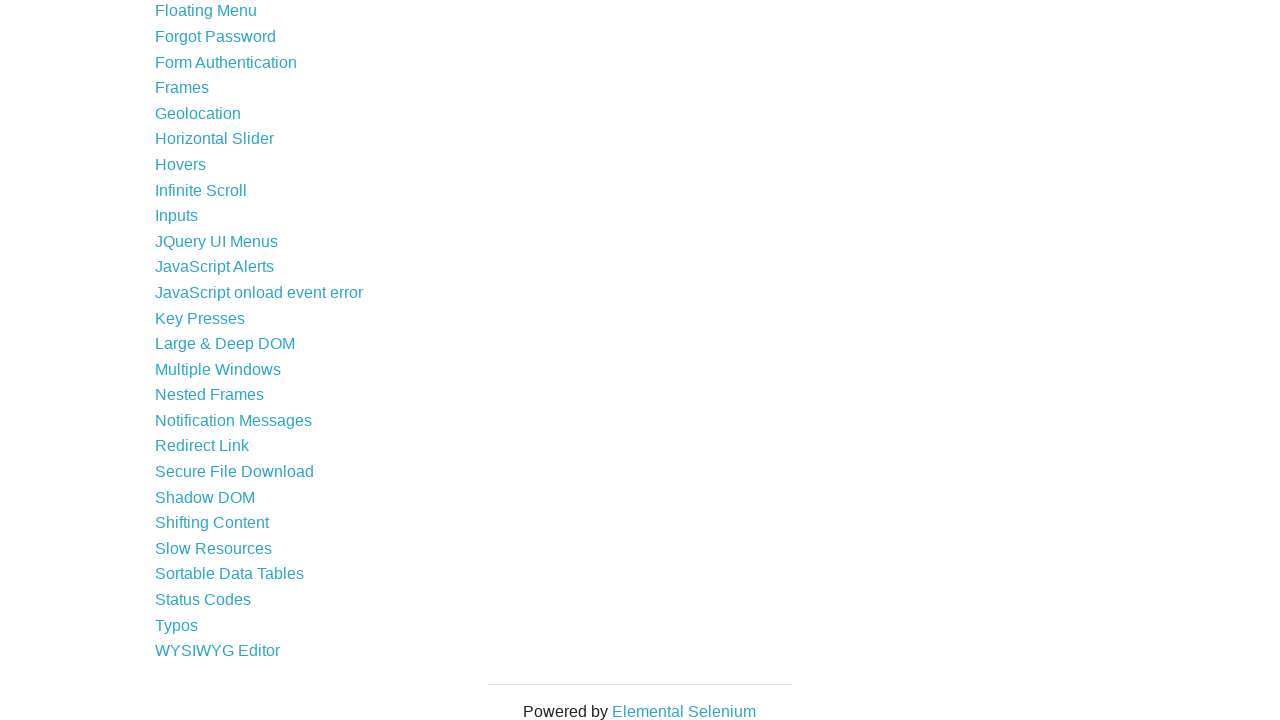